Navigates to GoDaddy website and validates the page title and URL match expected values

Starting URL: https://www.godaddy.com/

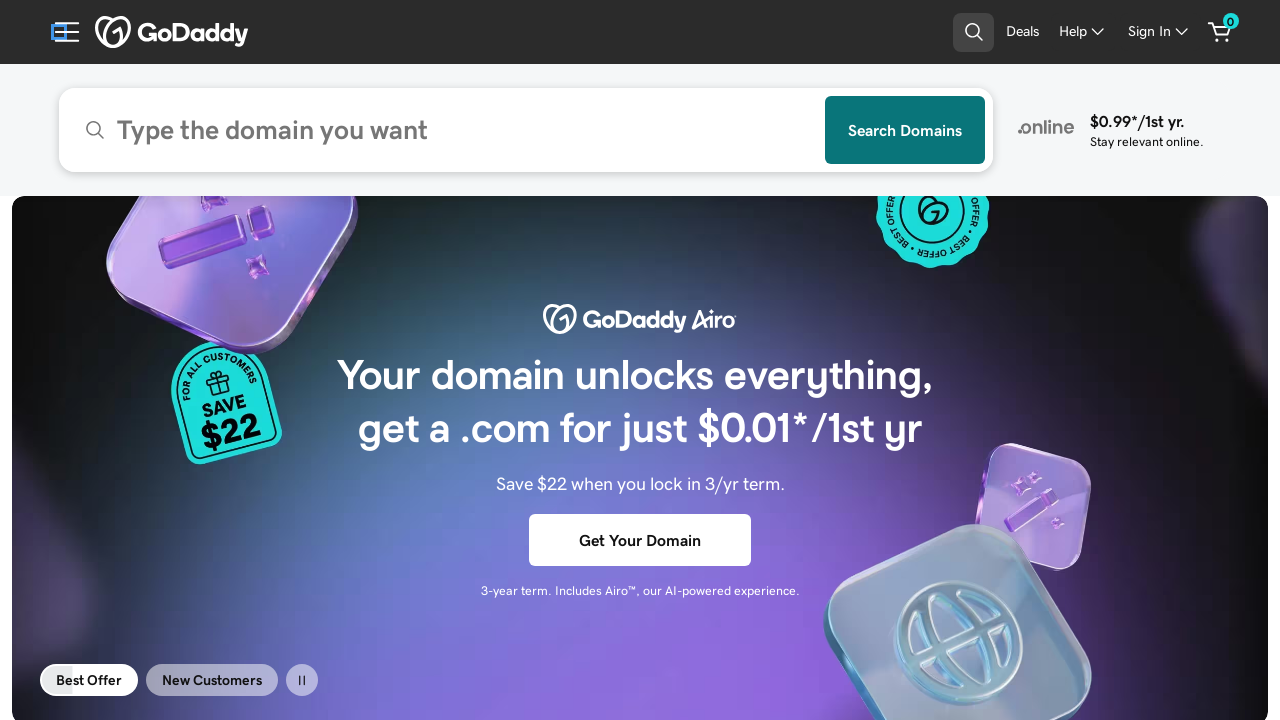

Retrieved page title from GoDaddy website
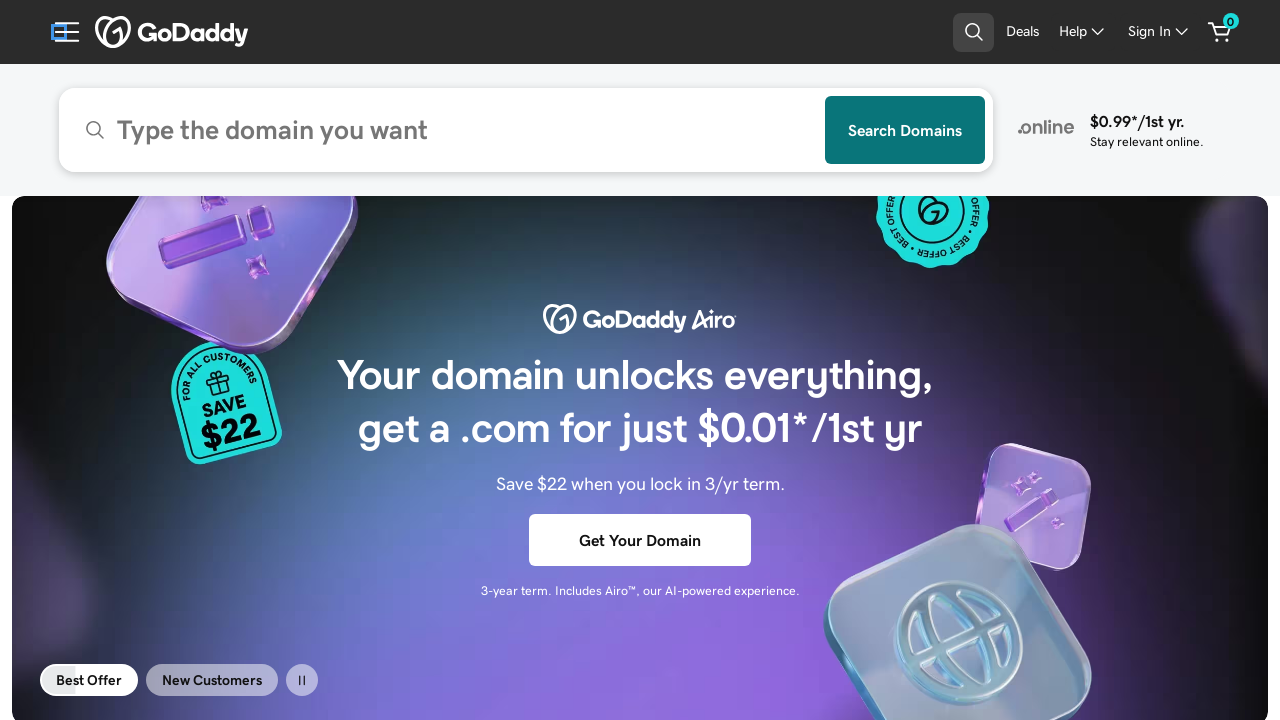

Set expected title value
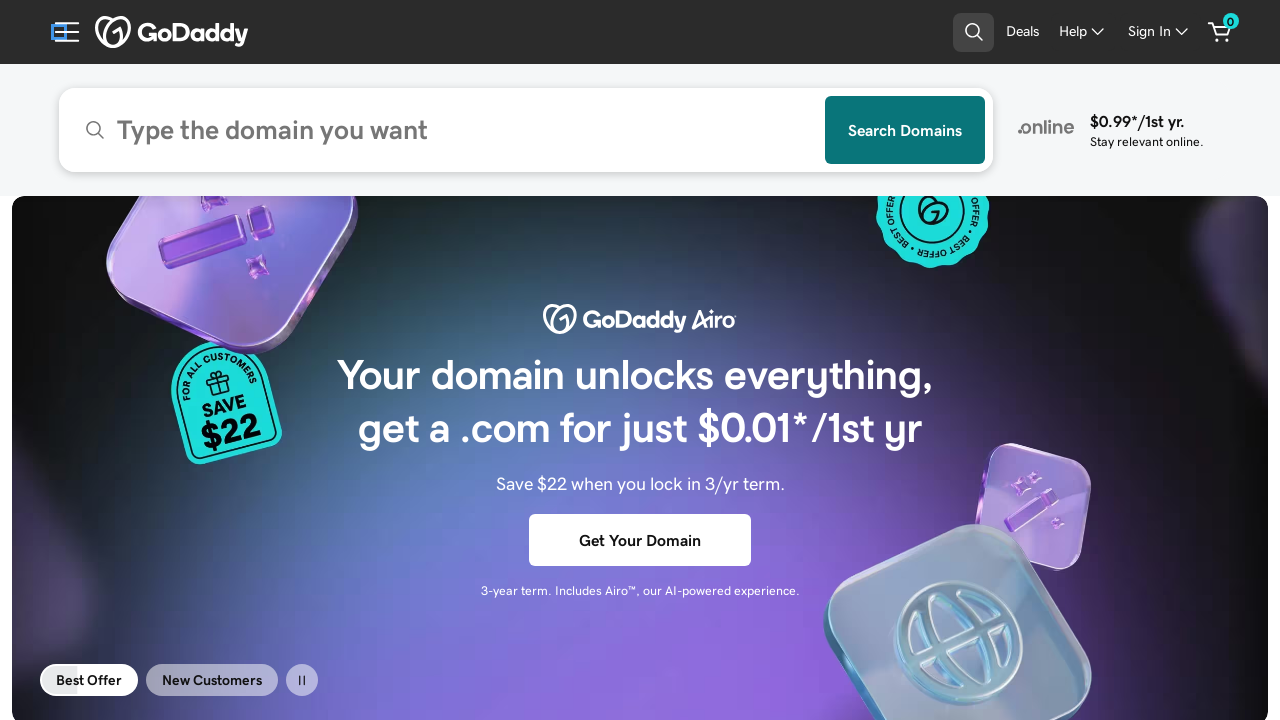

Retrieved current page URL
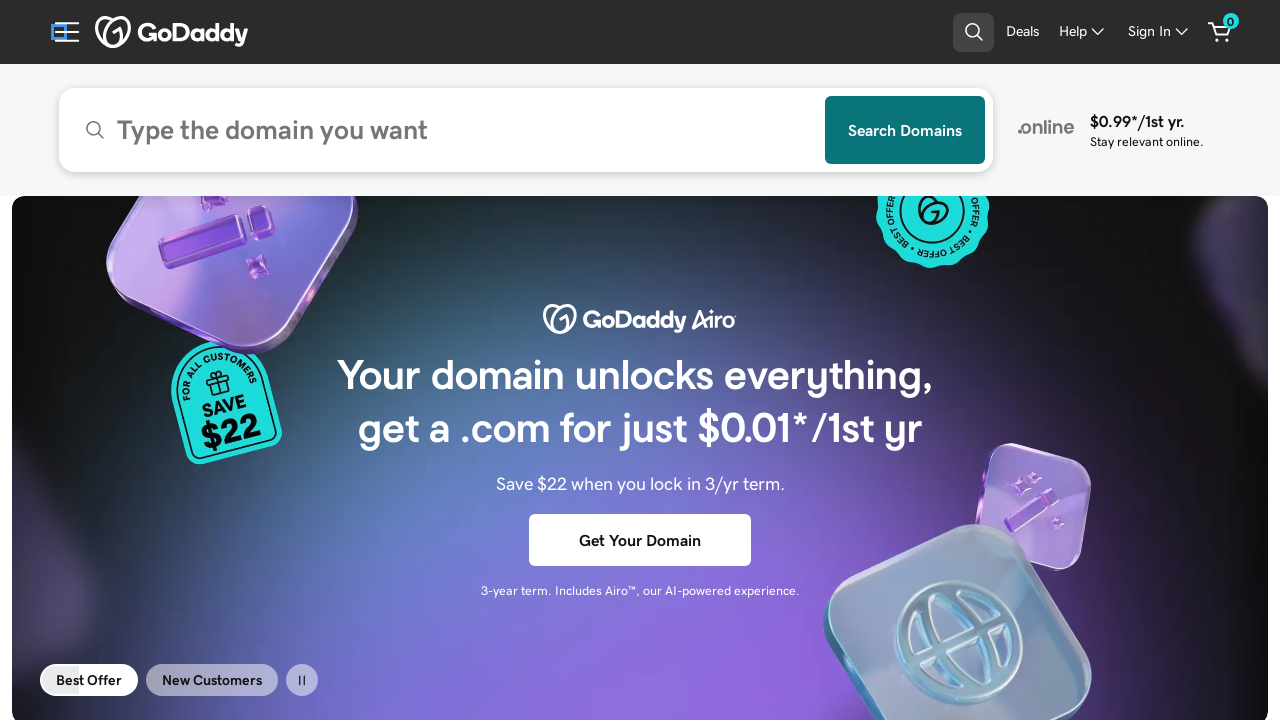

Set expected URL value
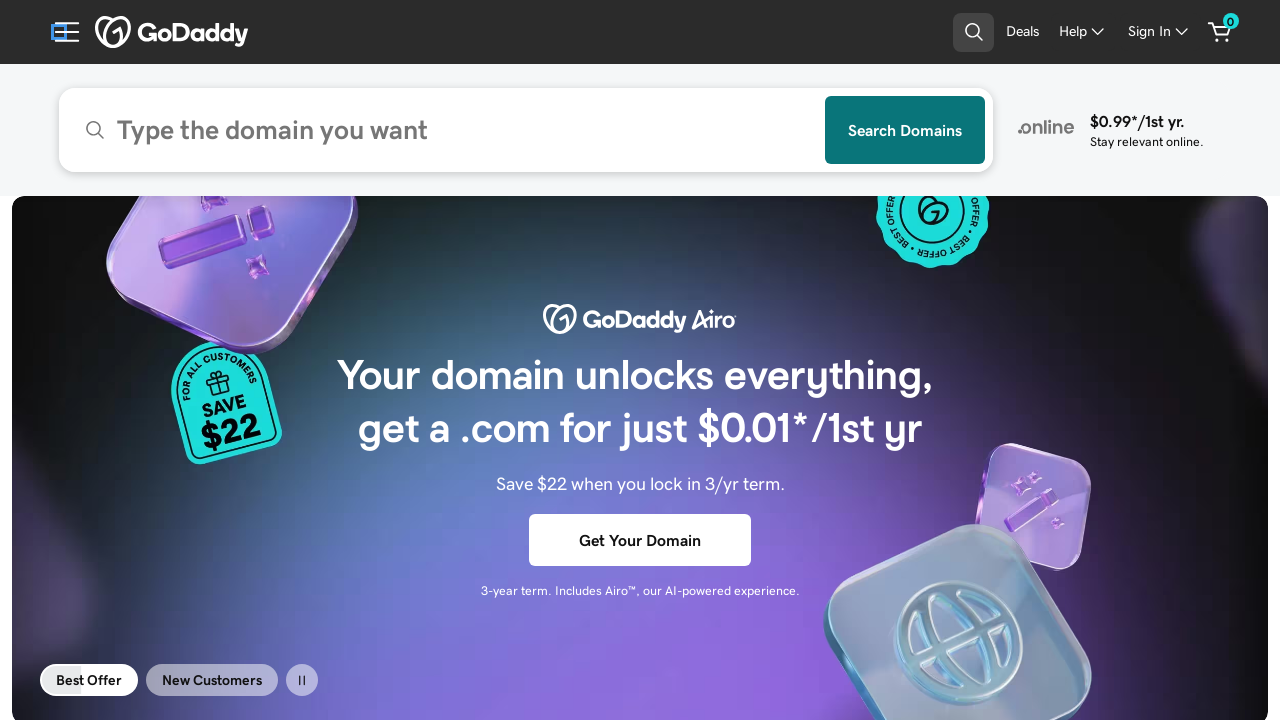

Validated page title matches expected value
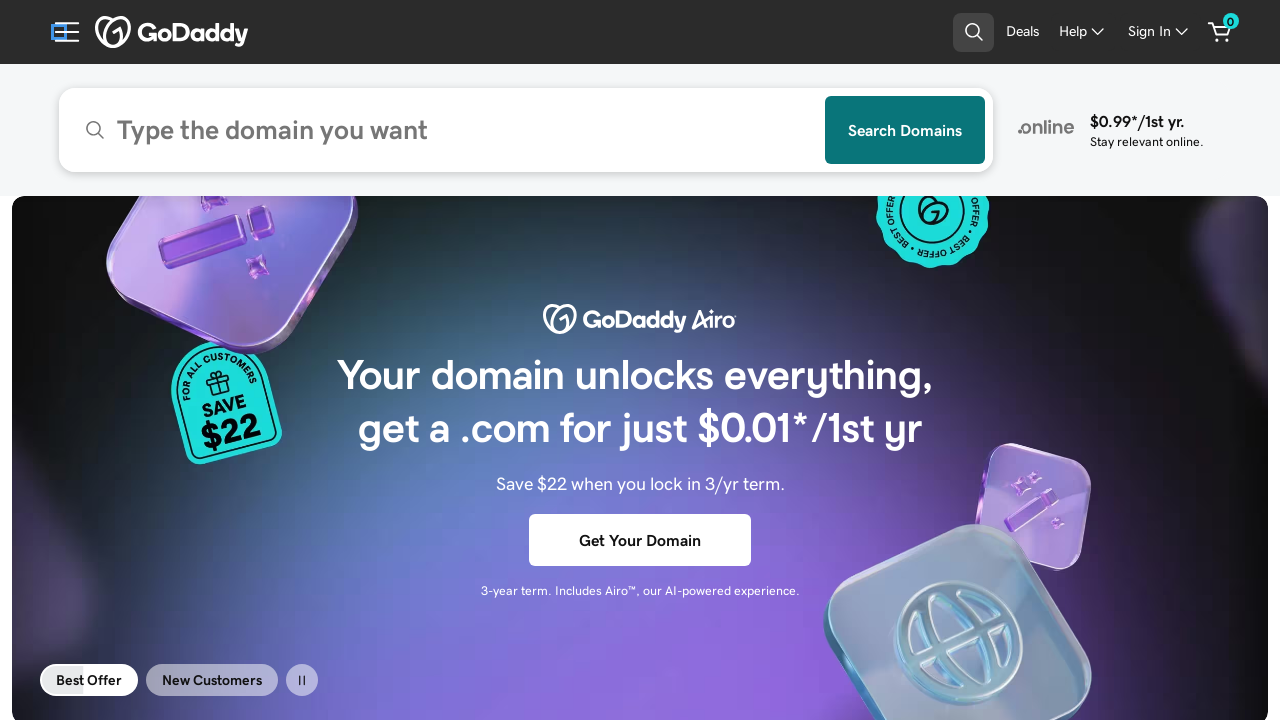

Validated page URL matches expected value
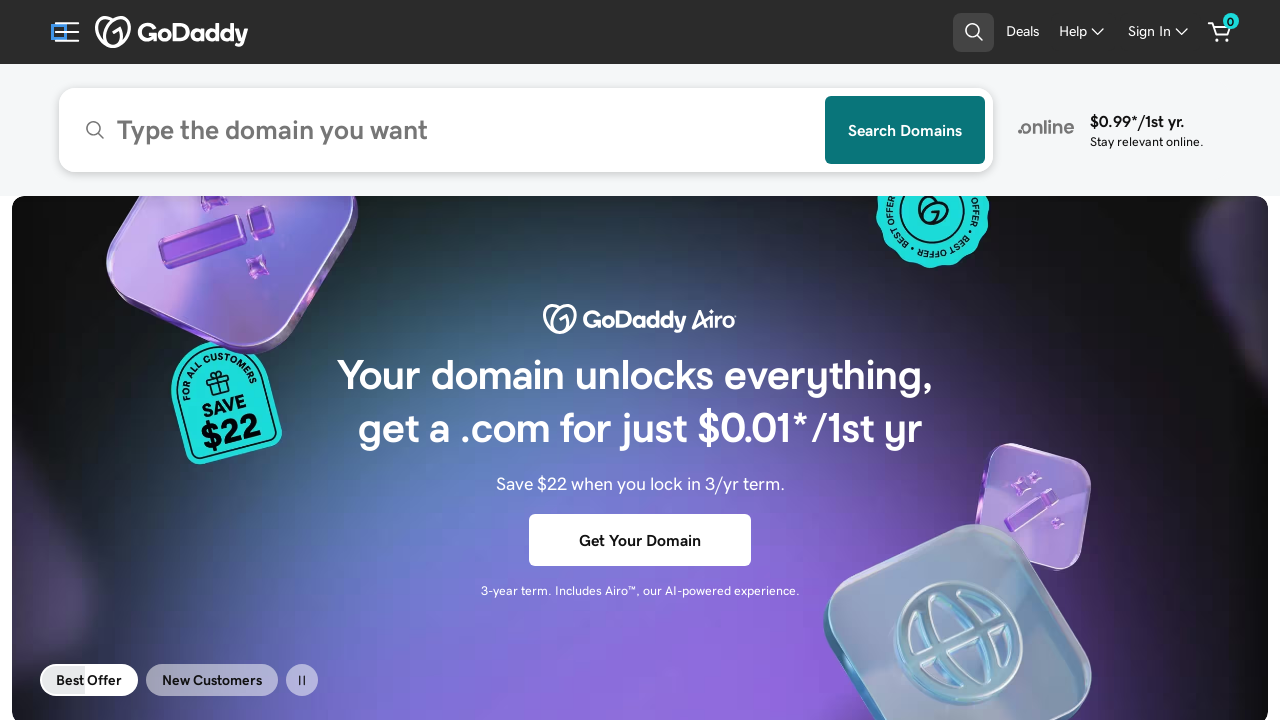

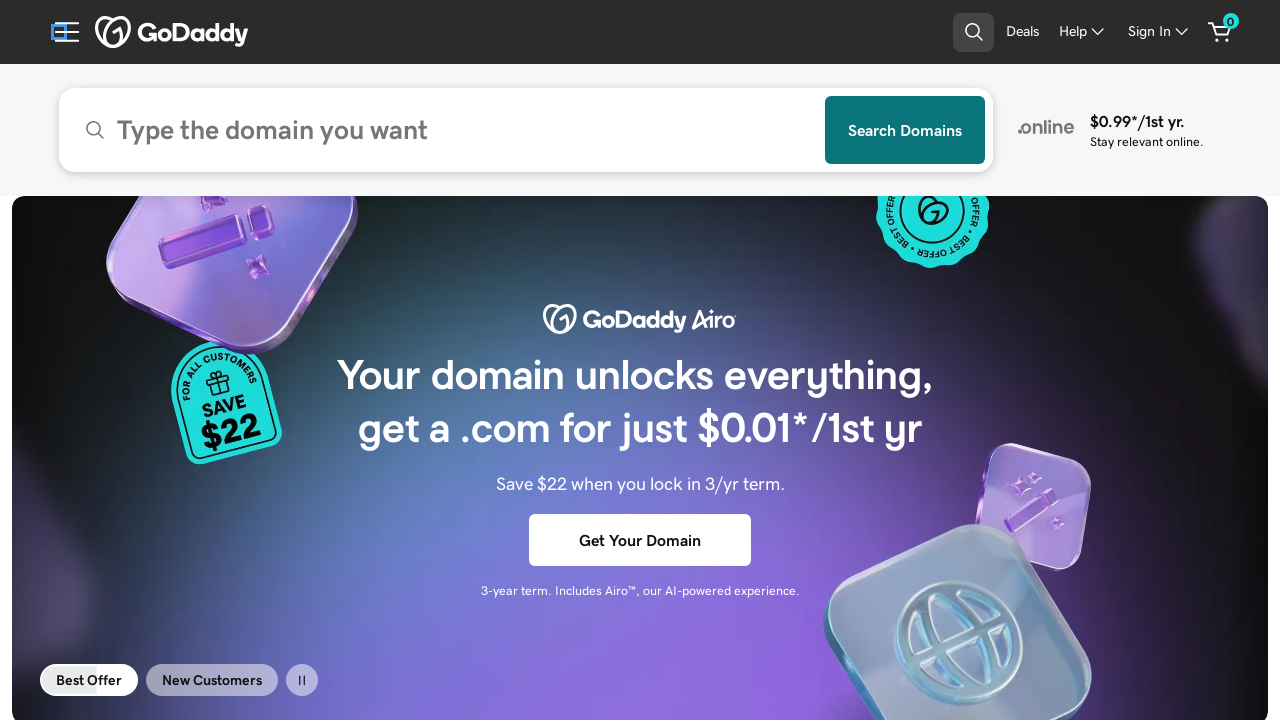